Tests file download functionality by clicking a download link and verifying the file downloads

Starting URL: https://testcenter.techproeducation.com/index.php?page=file-download

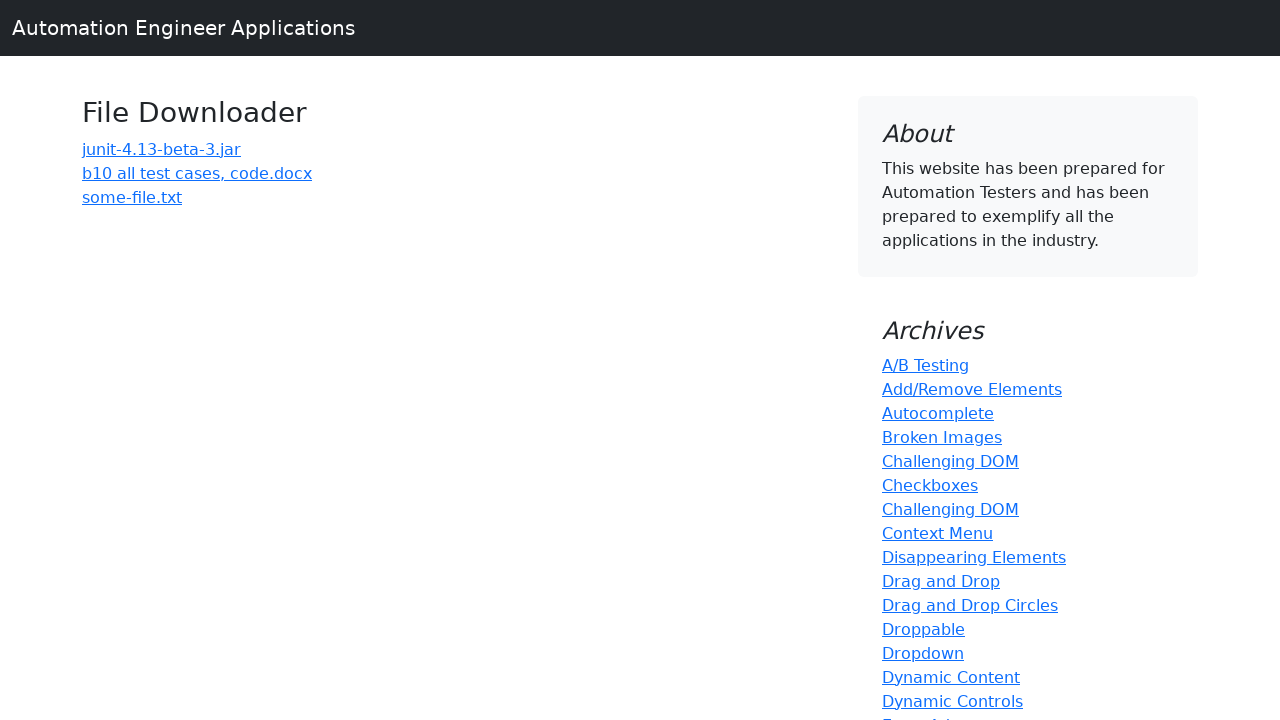

Navigated to file download test page
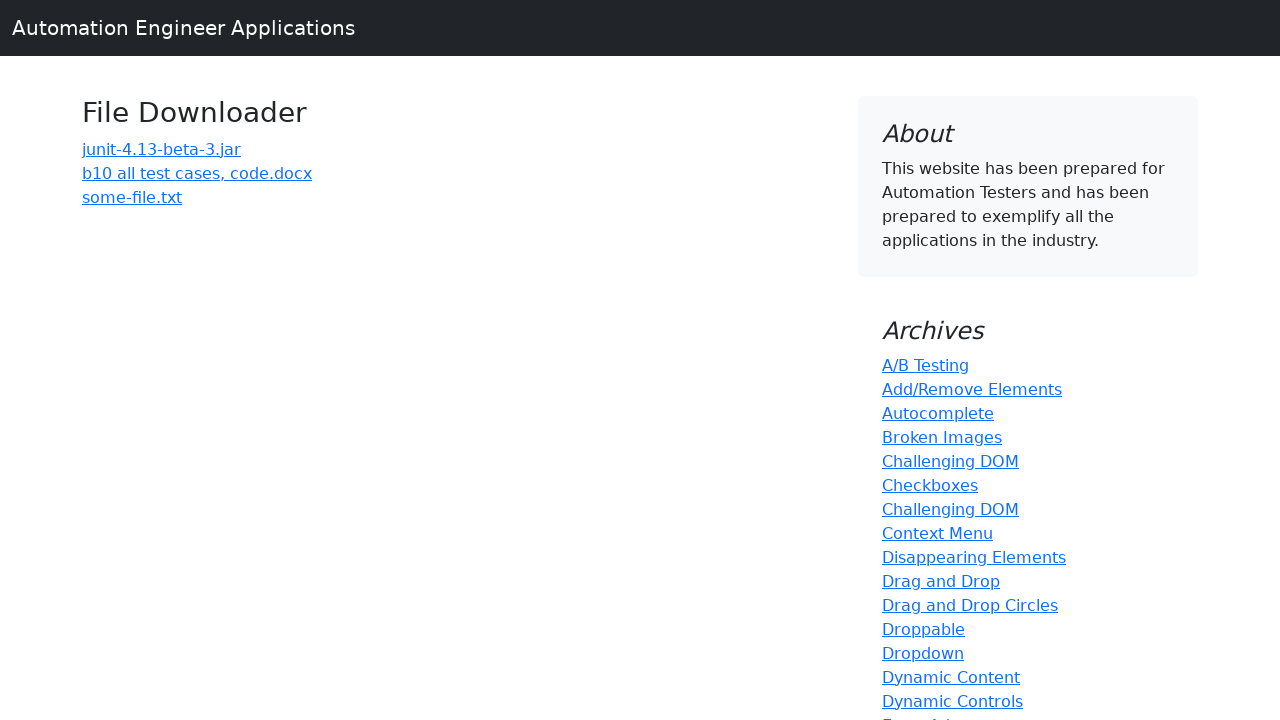

Clicked download link for b10 all test cases, code.docx at (197, 173) on a:has-text('b10 all test cases, code.docx')
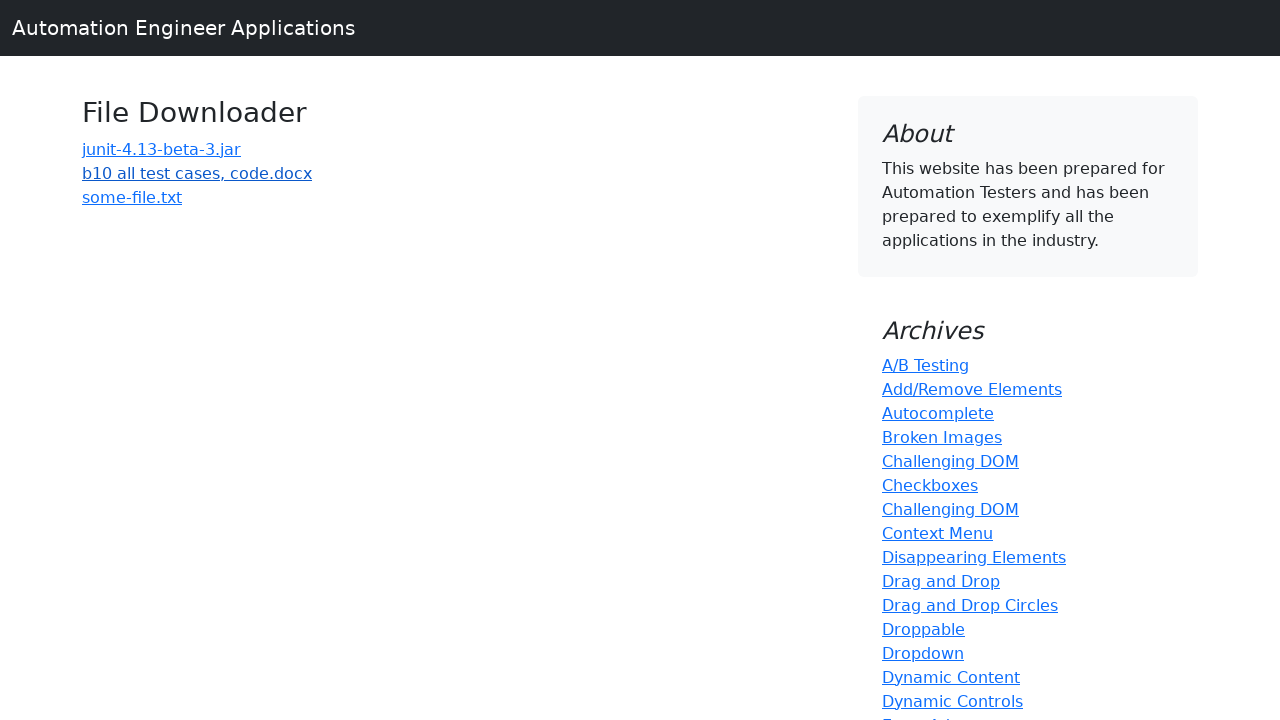

Waited 3 seconds for file download to complete
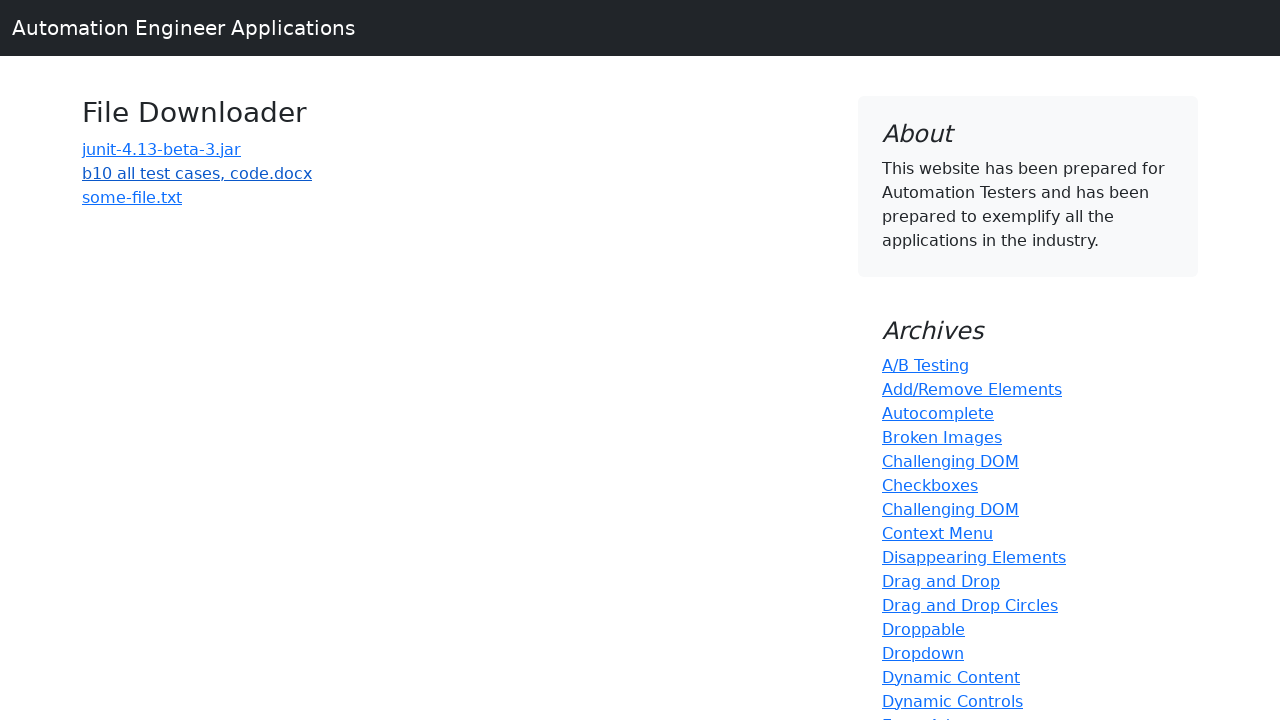

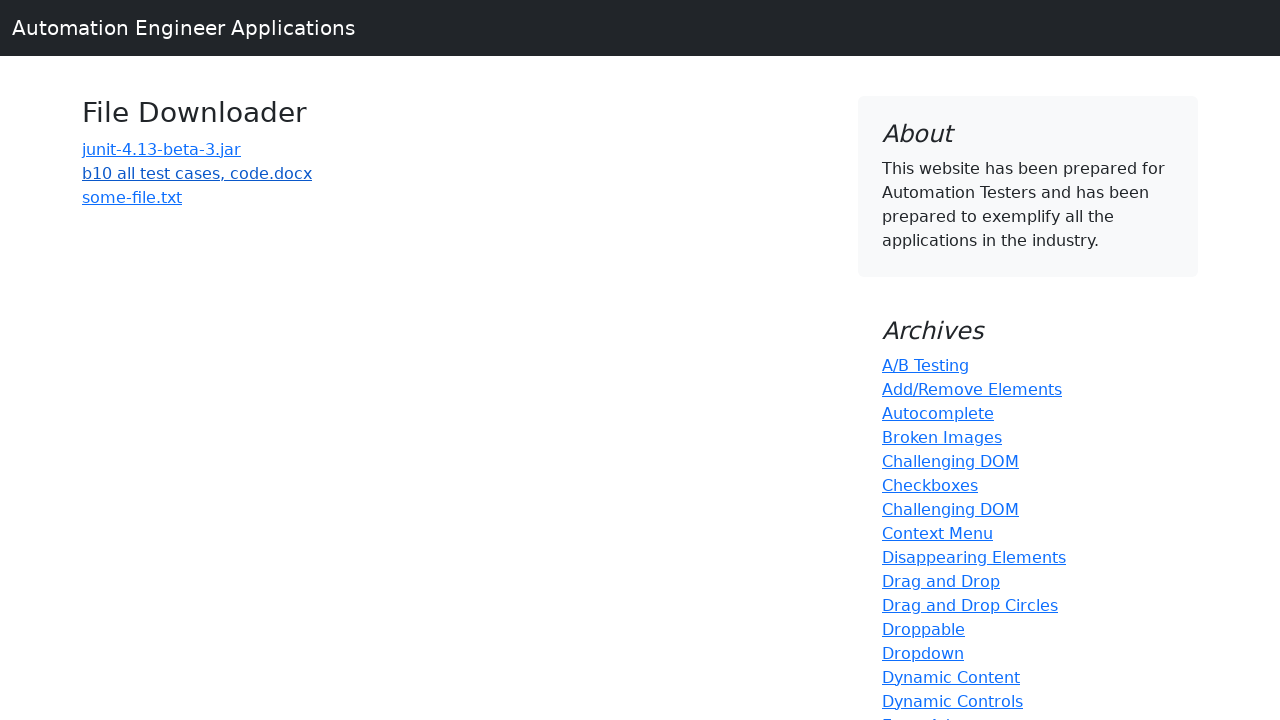